Tests the order status lookup feature by clicking the "Order Status" button, entering an invalid order number, clicking "Go!", and verifying that the "Order Not Found" image is displayed.

Starting URL: https://qa-scooter.praktikum-services.ru/

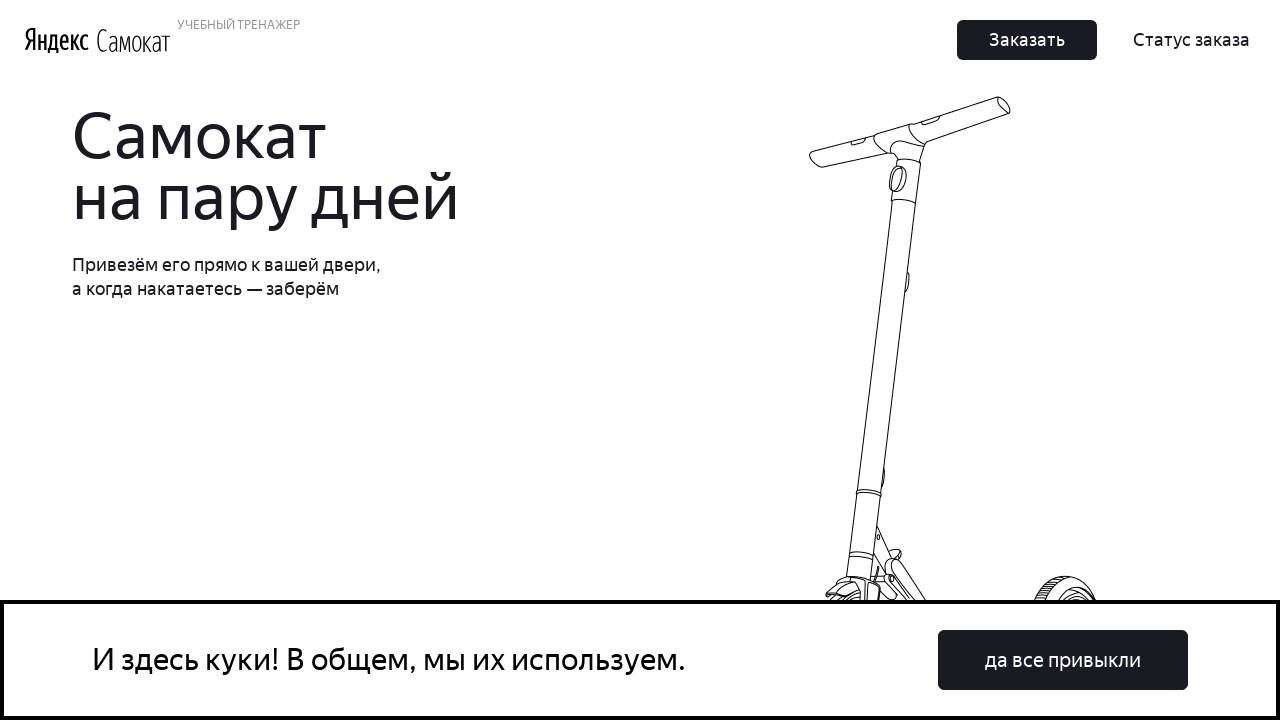

Clicked the 'Order Status' button at (1192, 40) on button.Header_Link__1TAG7
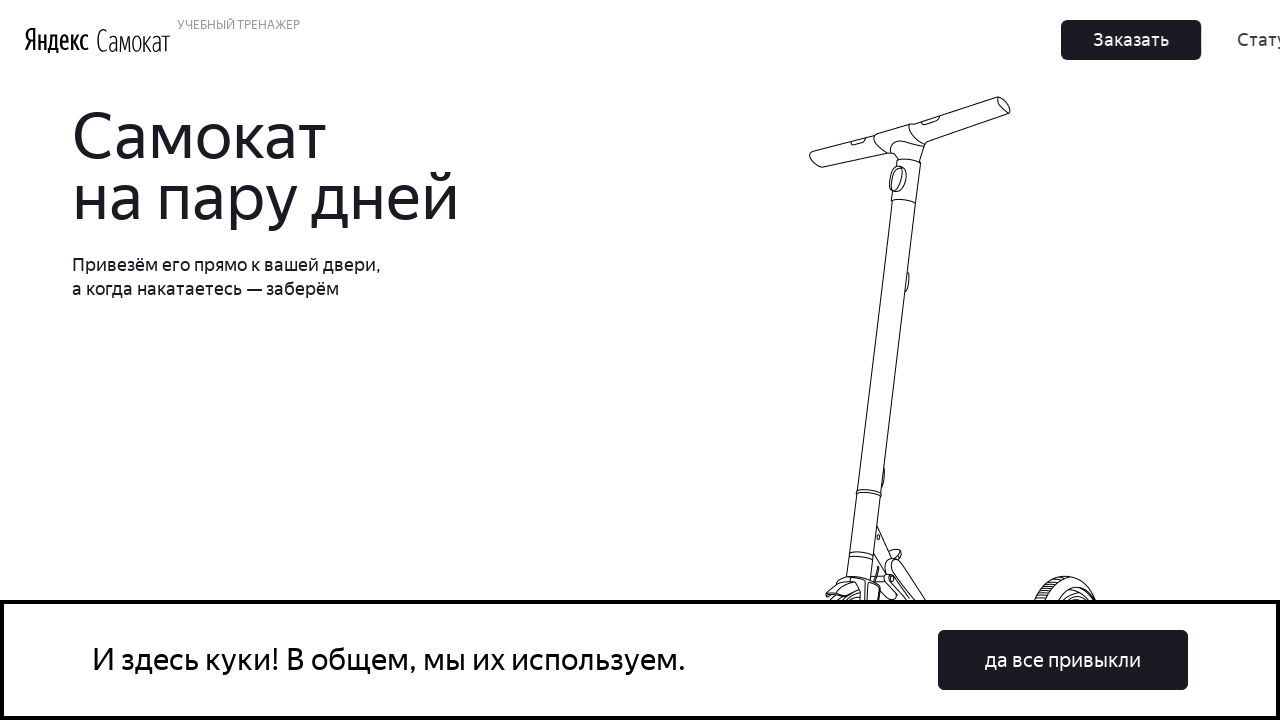

Order number input field became visible
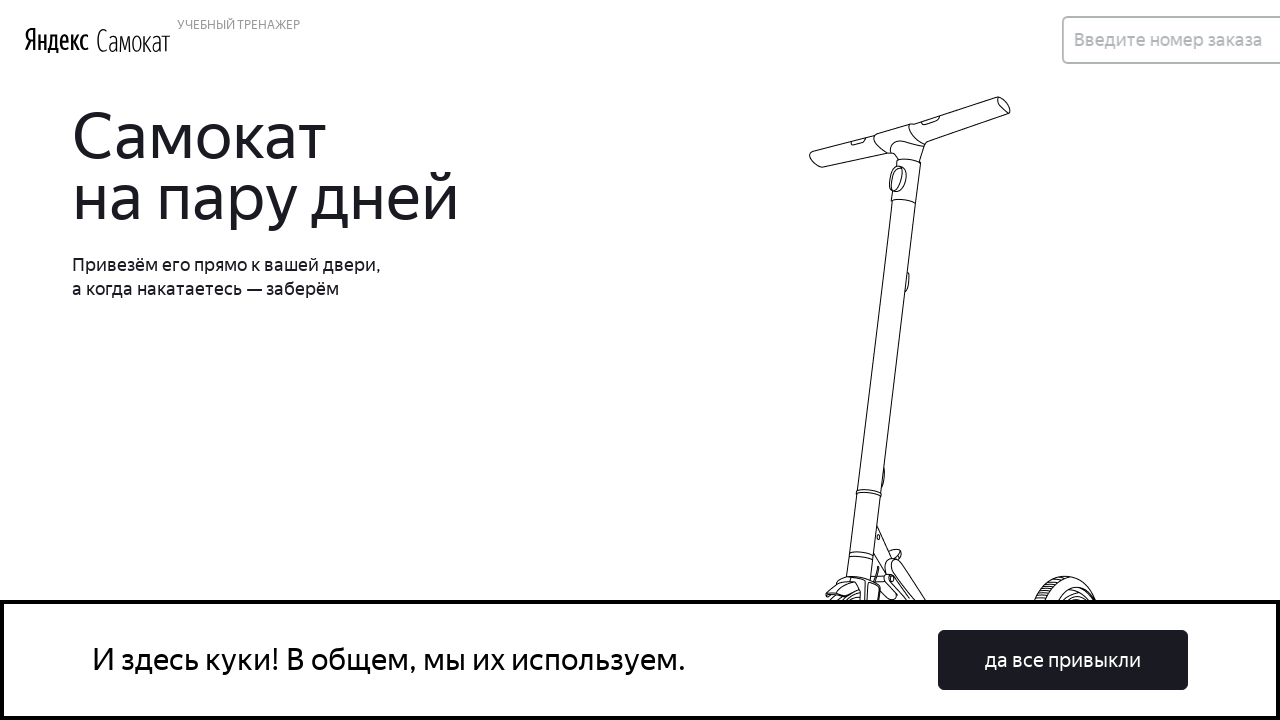

Entered invalid order number '123456789' into the input field on //*[@class="Input_Input__1iN_Z Header_Input__xIoUq"]
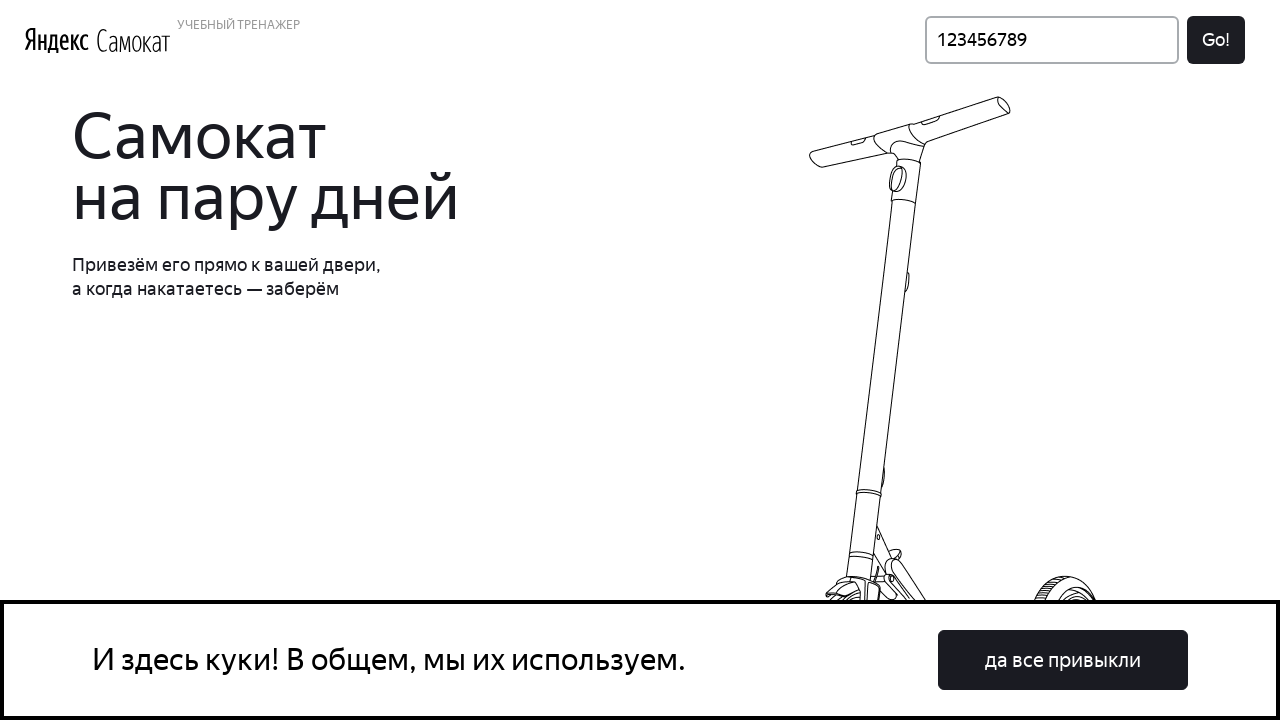

Clicked the 'Go!' button to search for order at (1216, 40) on xpath=//*[@class='Button_Button__ra12g Header_Button__28dPO']
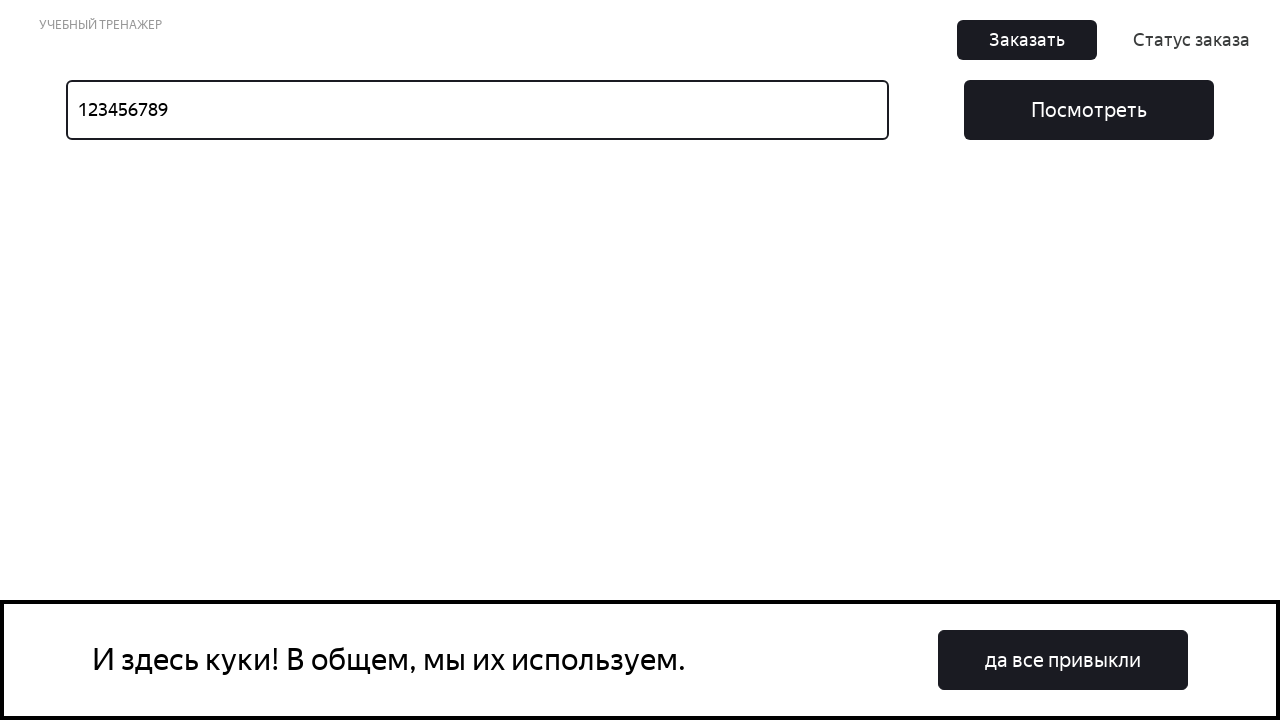

Verified the 'Order Not Found' image is displayed
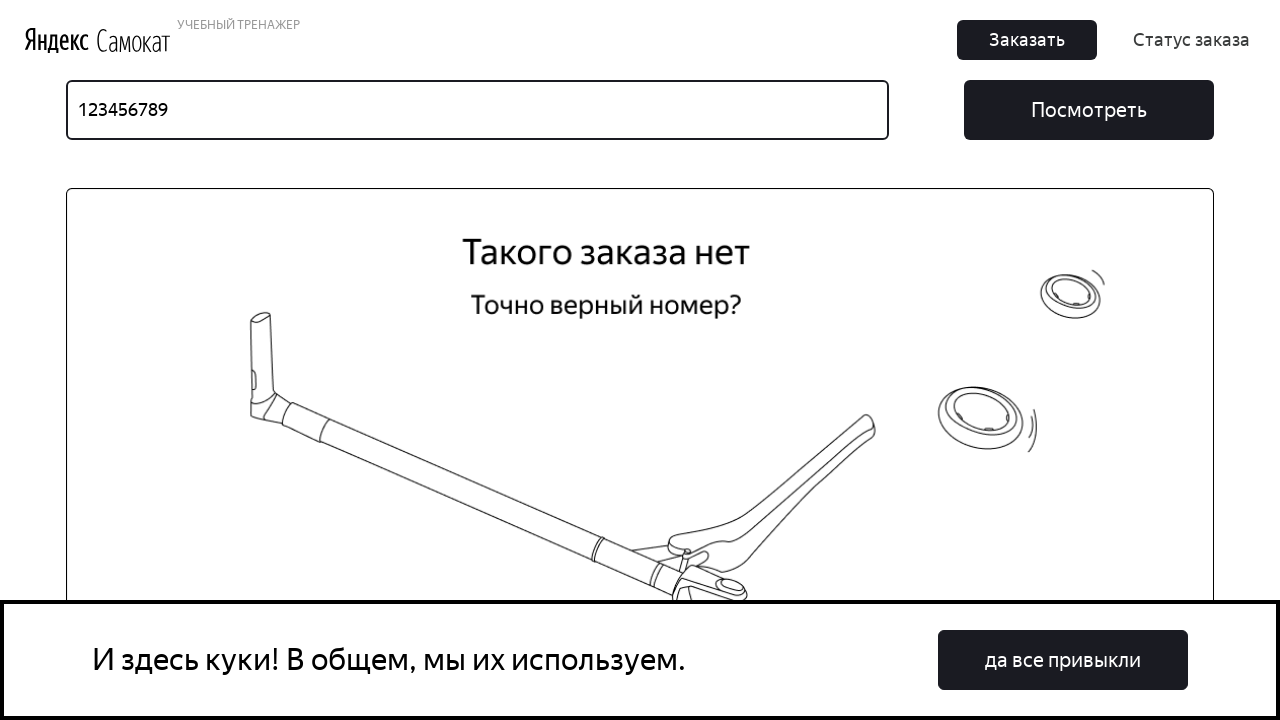

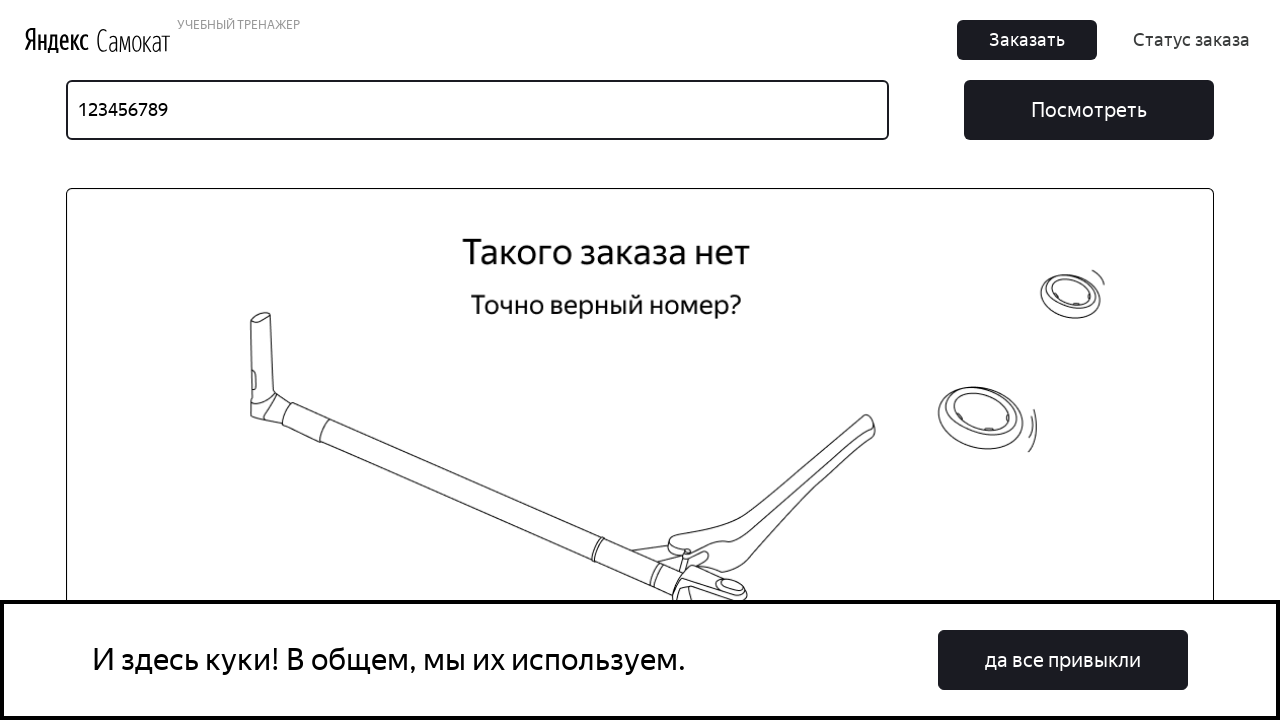